Tests multiple window handling by clicking a link that opens a new window, switching to the child window to read its content, closing it, then switching back to the parent window to verify its content.

Starting URL: http://the-internet.herokuapp.com/windows

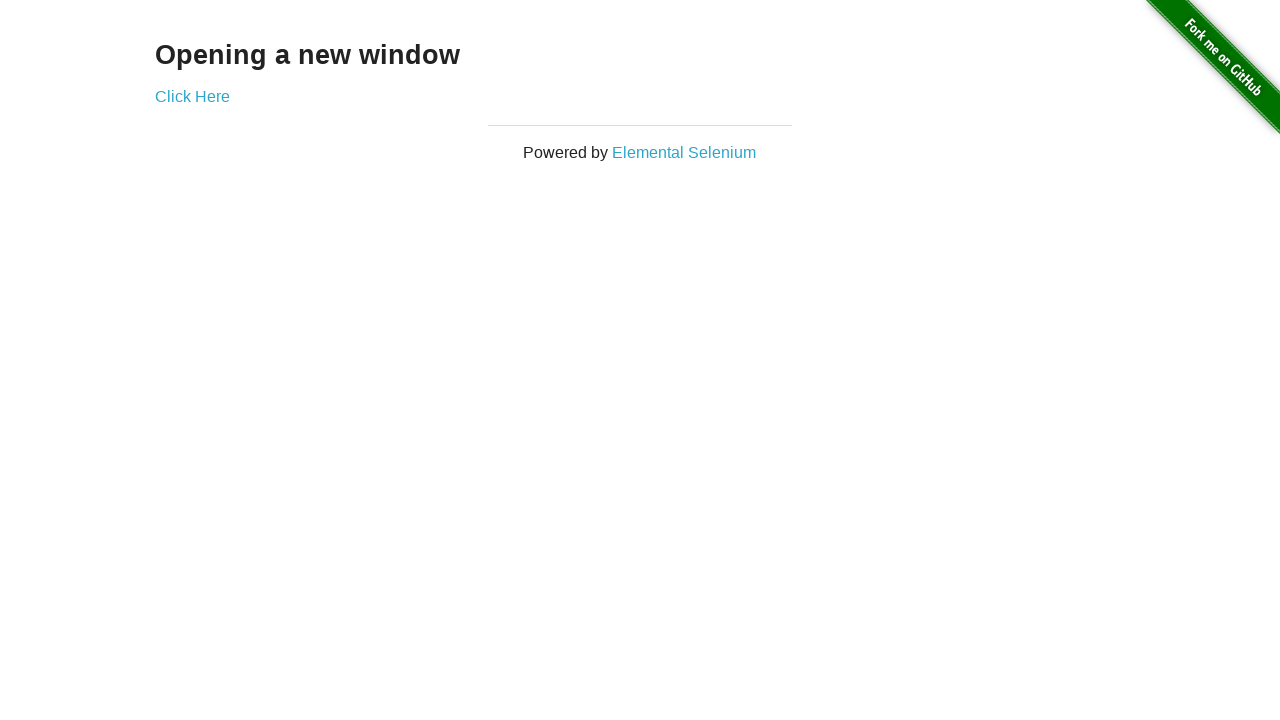

Clicked 'Click Here' link to open new window at (192, 96) on xpath=//a[contains(text(),'Click Here')]
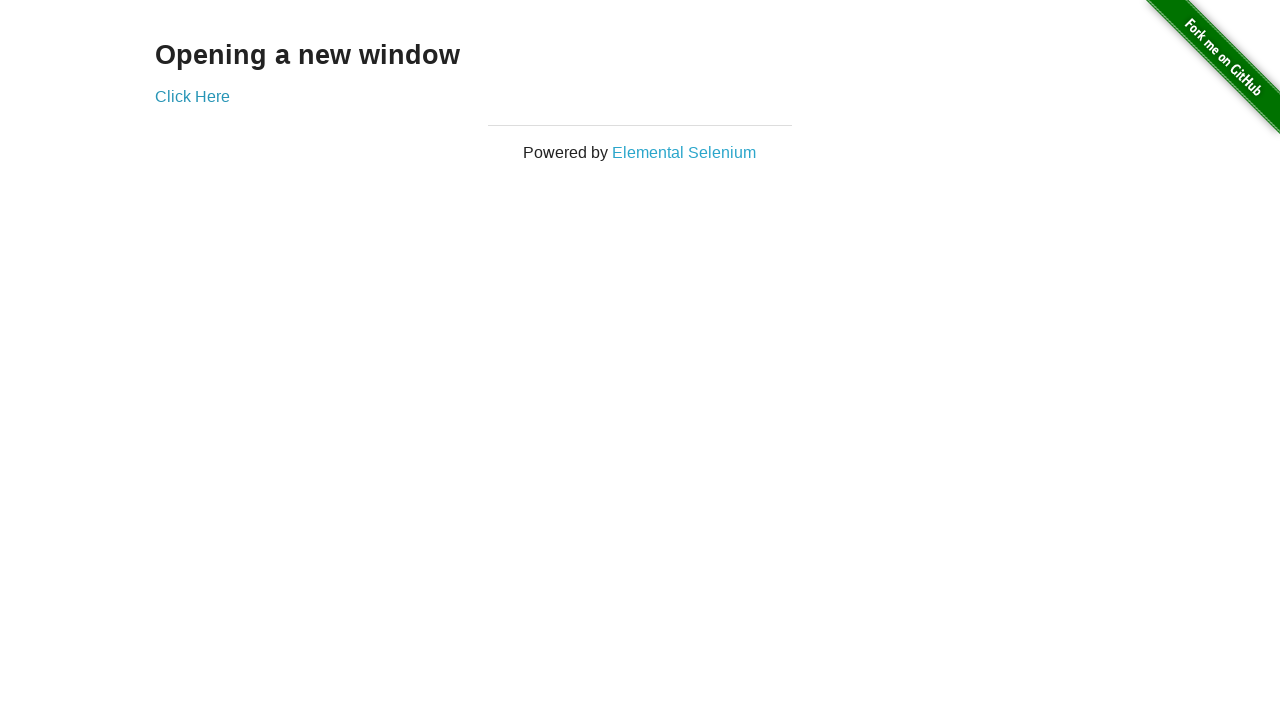

New window opened and captured
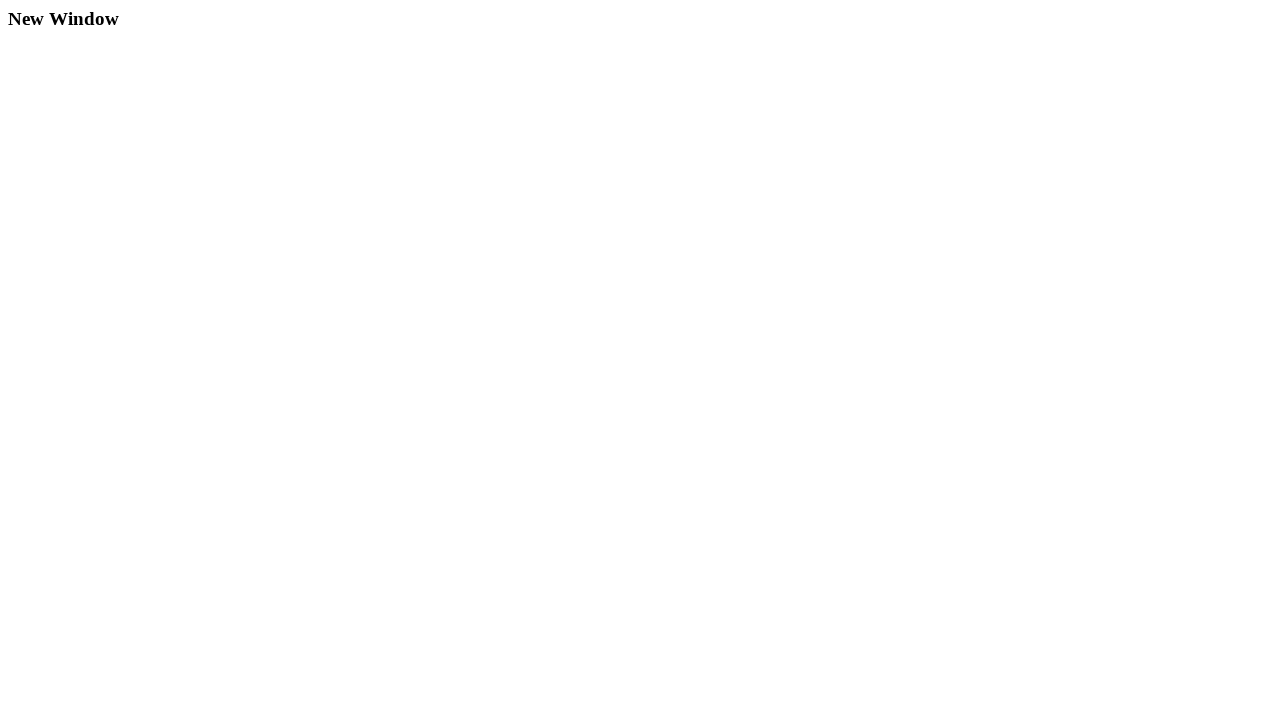

Child window loaded and 'New Window' heading appeared
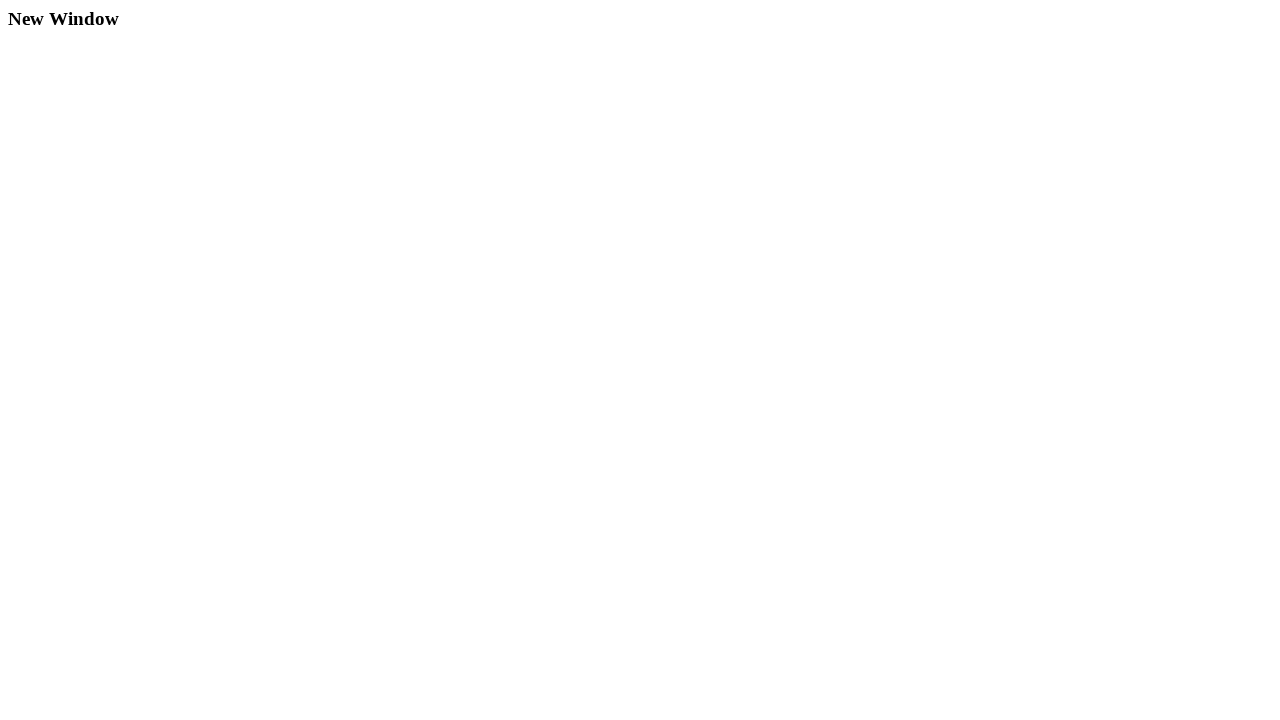

Read child window heading text: 'New Window'
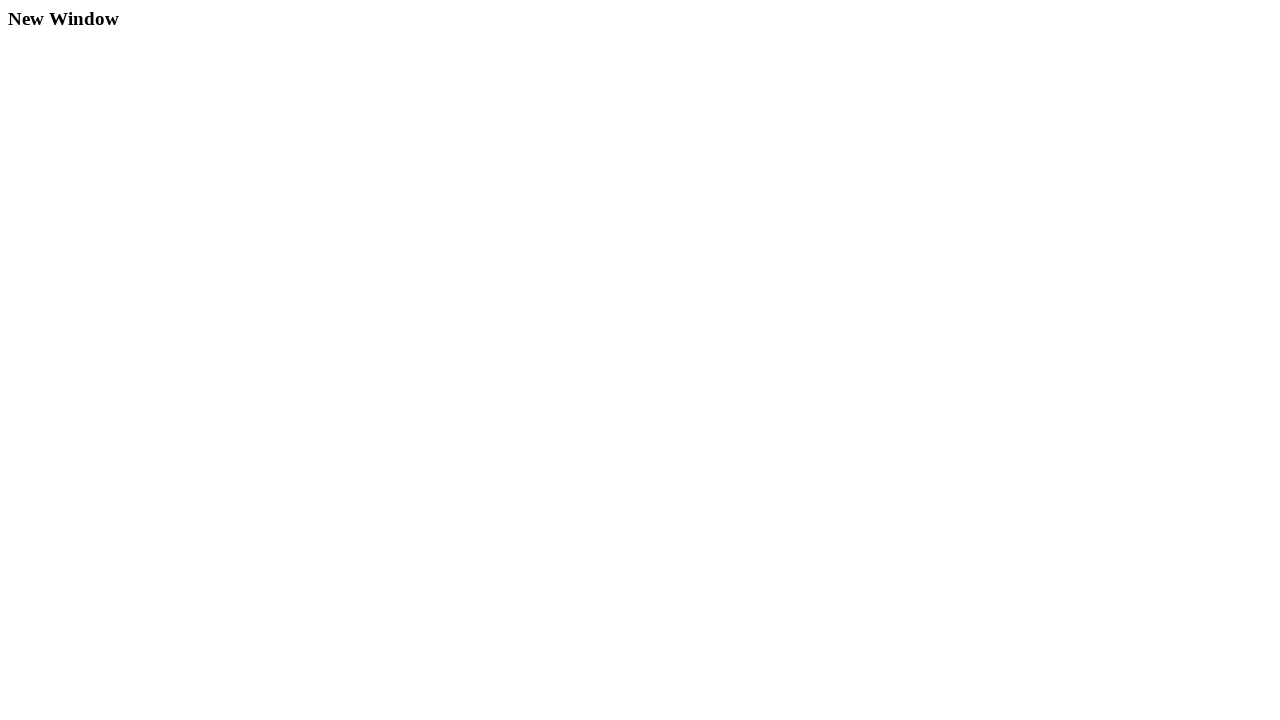

Closed child window
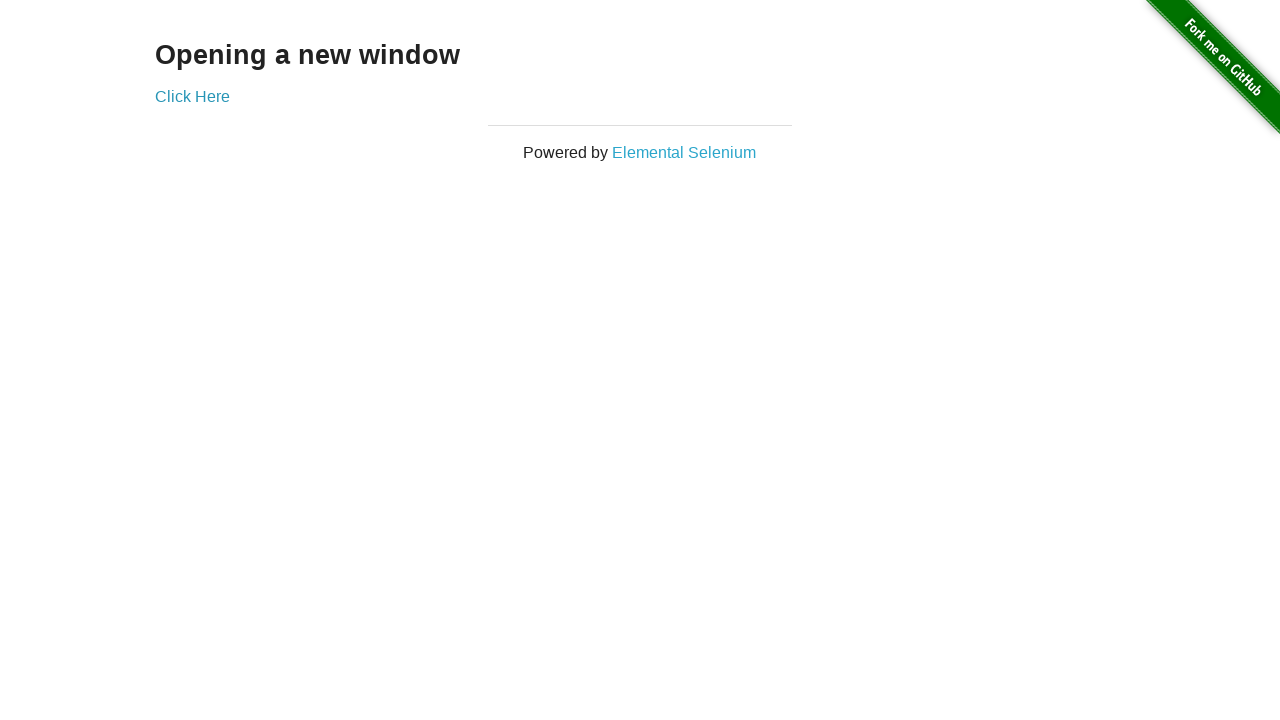

Parent window heading 'Opening a new window' is visible
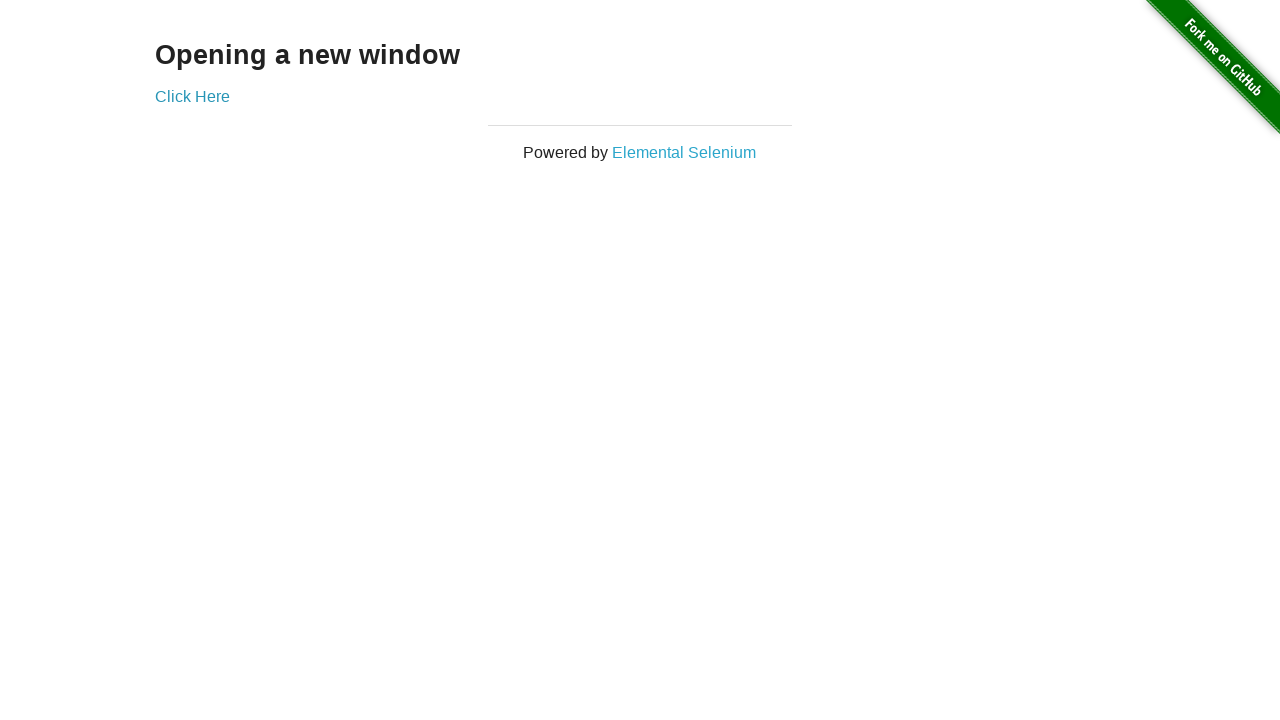

Read parent window heading text: 'Opening a new window'
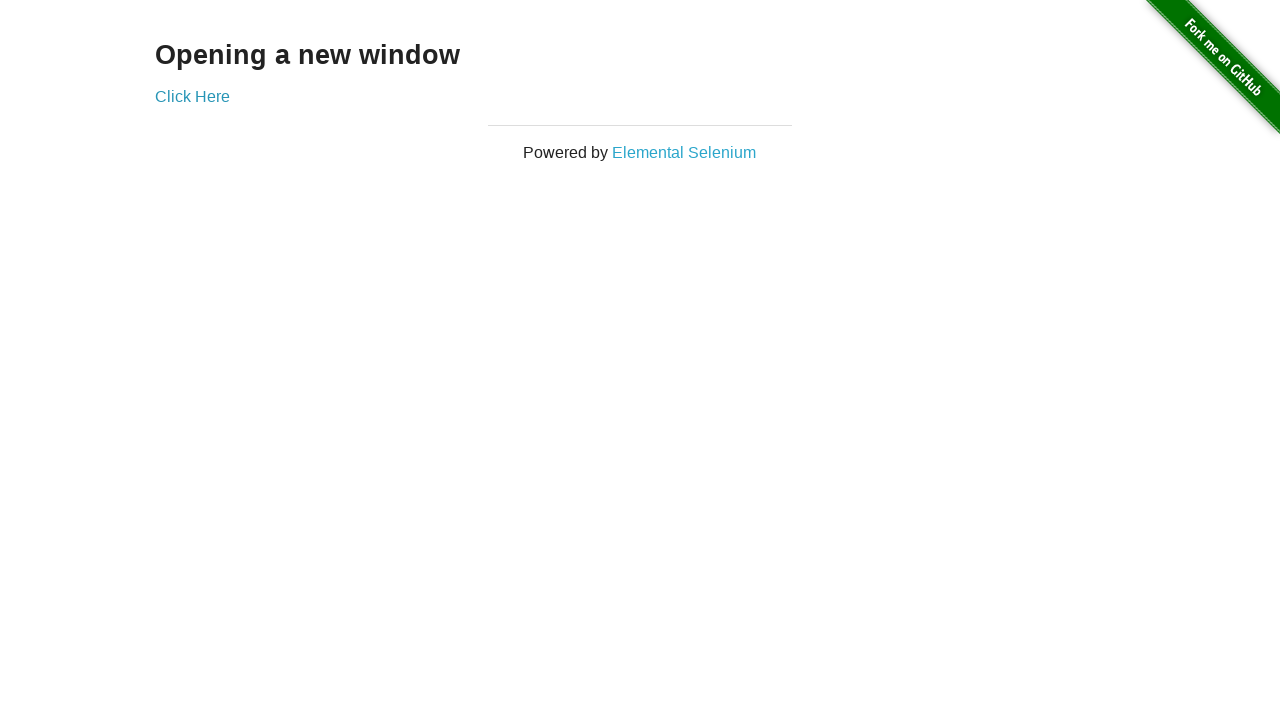

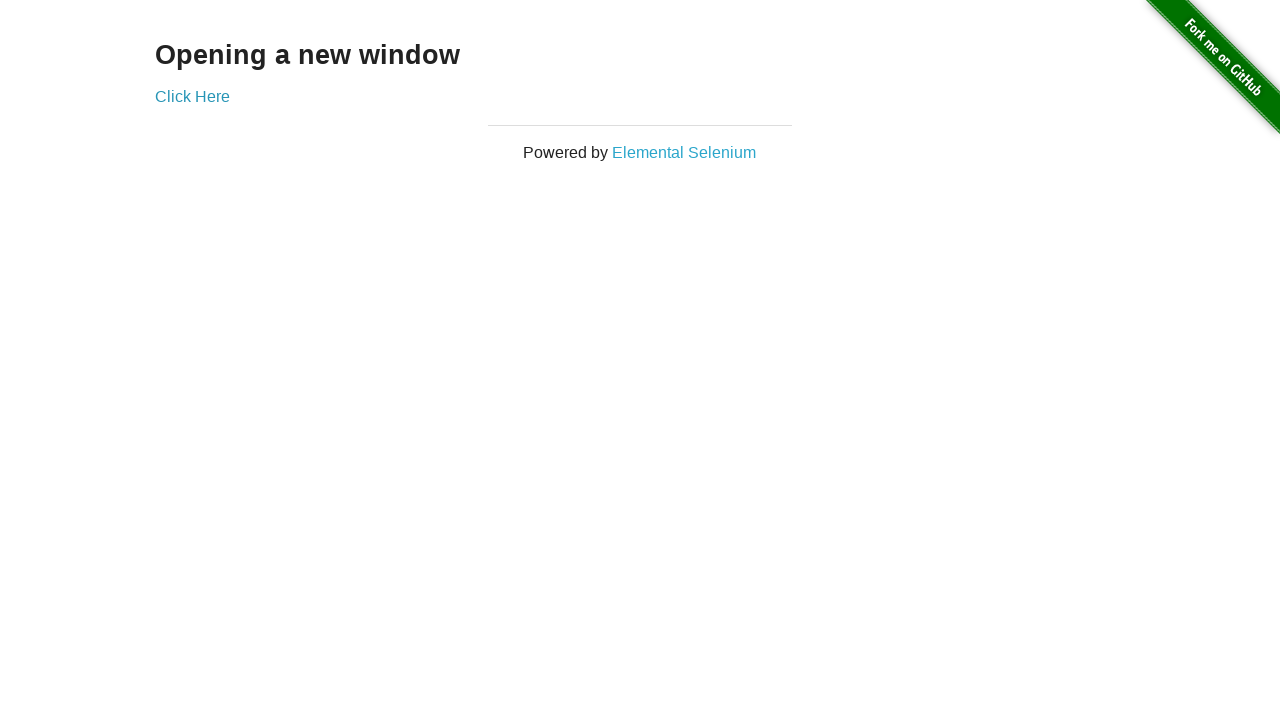